Tests login form validation by submitting empty username and password fields and verifying that an appropriate error message is displayed requiring username input.

Starting URL: http://practice.automationtesting.in/

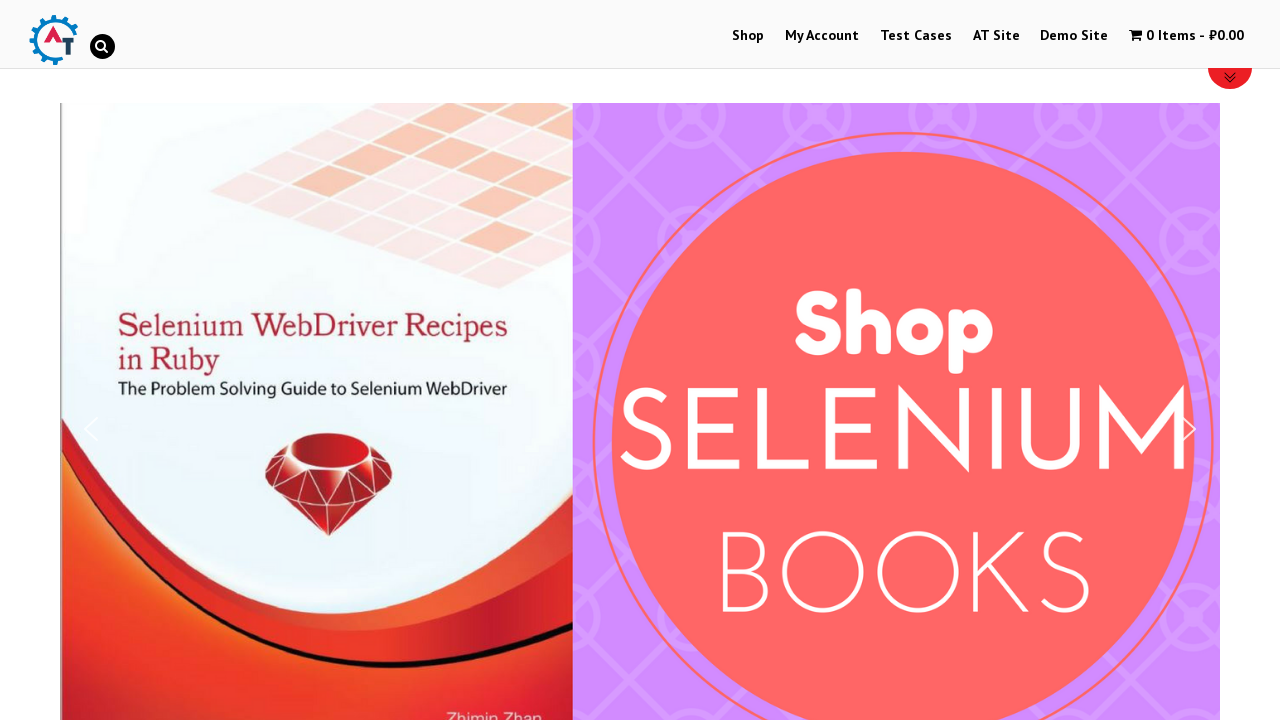

Clicked on My Account menu at (822, 36) on xpath=//a[contains(text(),'My Account')]
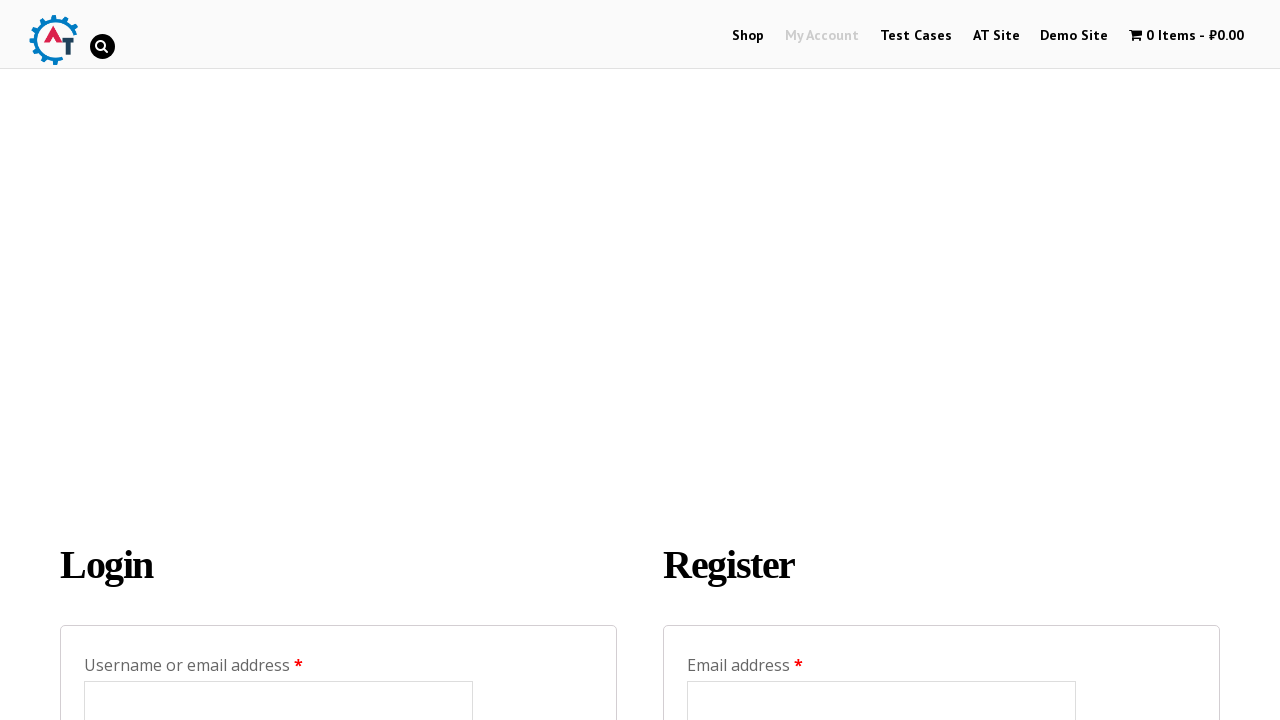

Login form loaded with username field visible
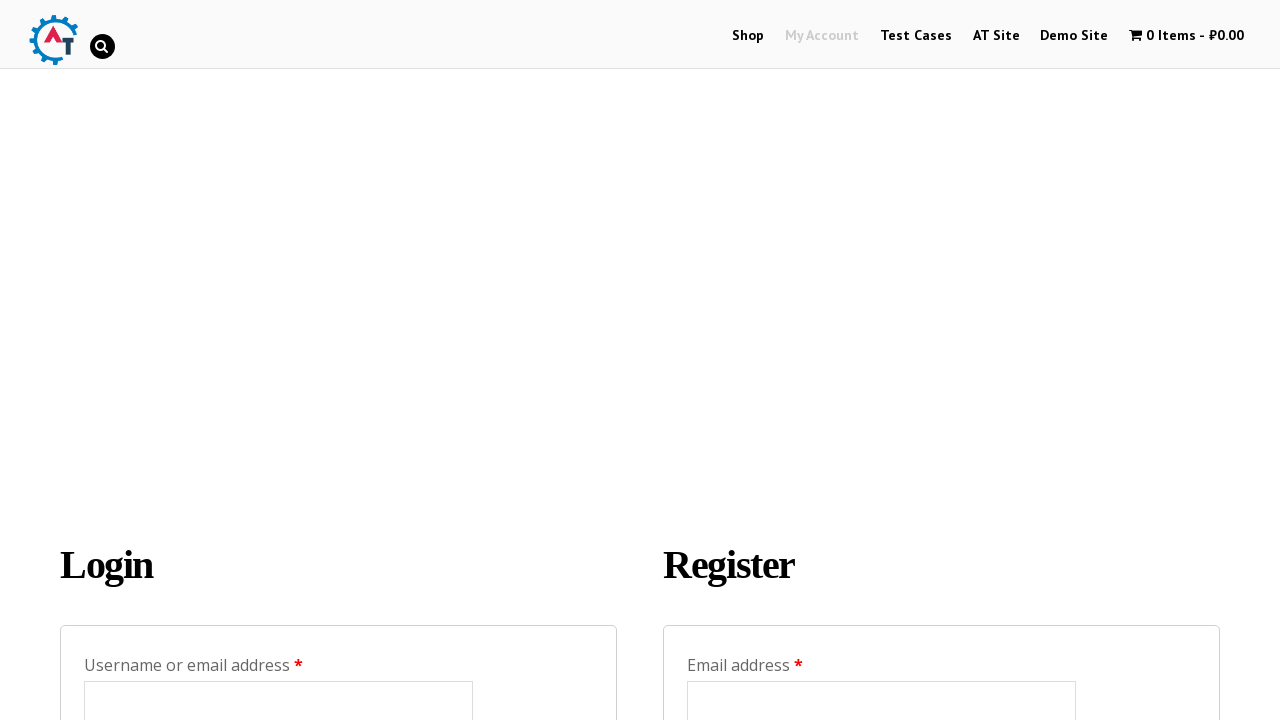

Cleared username field to ensure it is empty on #username
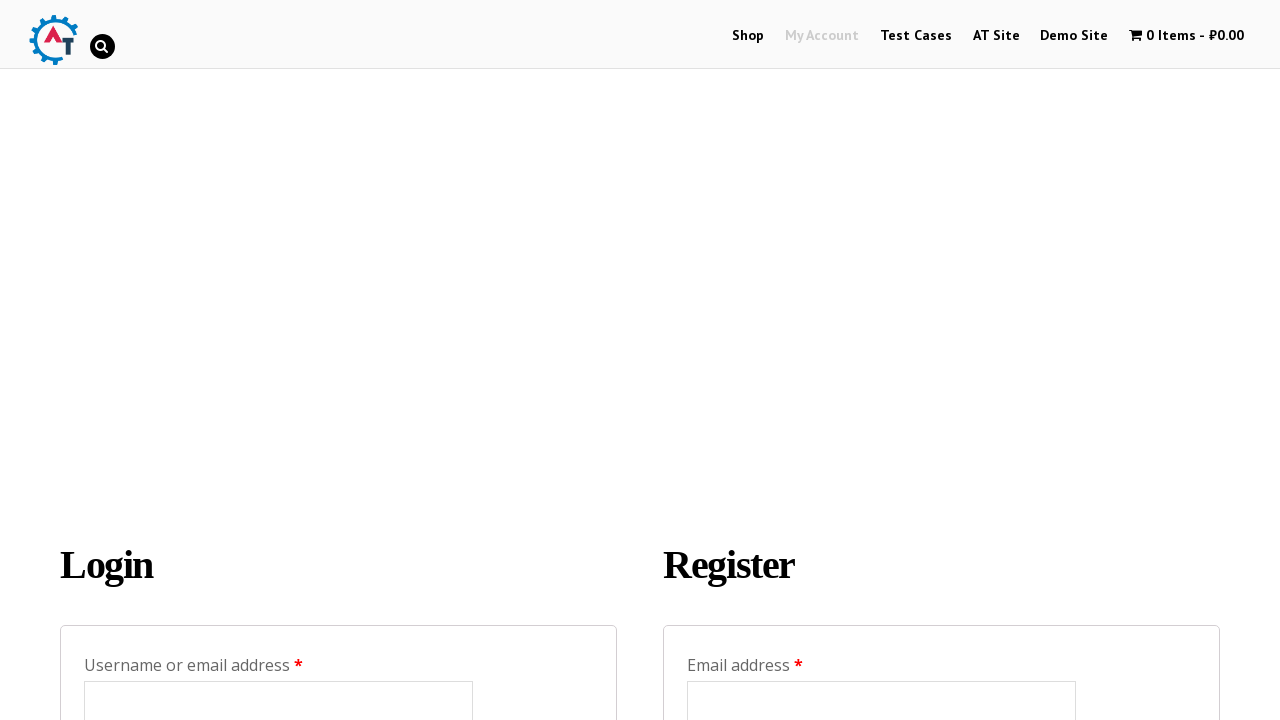

Cleared password field to ensure it is empty on #password
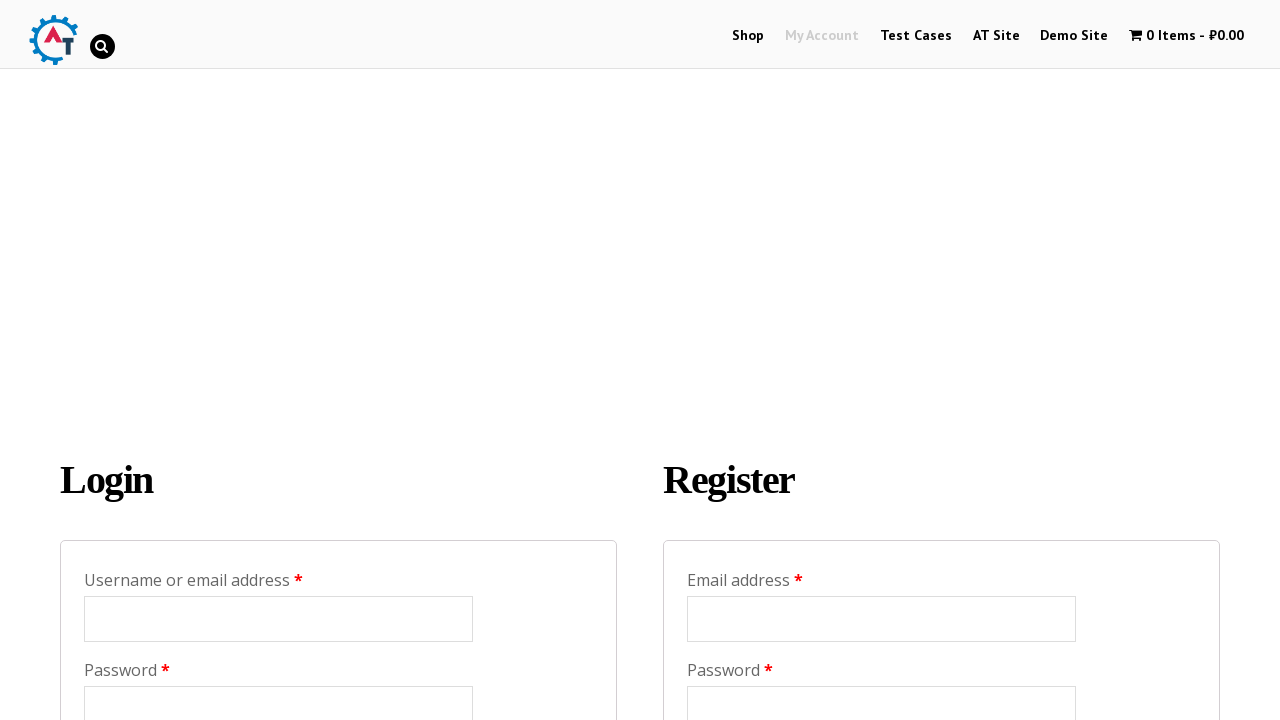

Clicked login button with empty credentials at (129, 360) on input[value='Login']
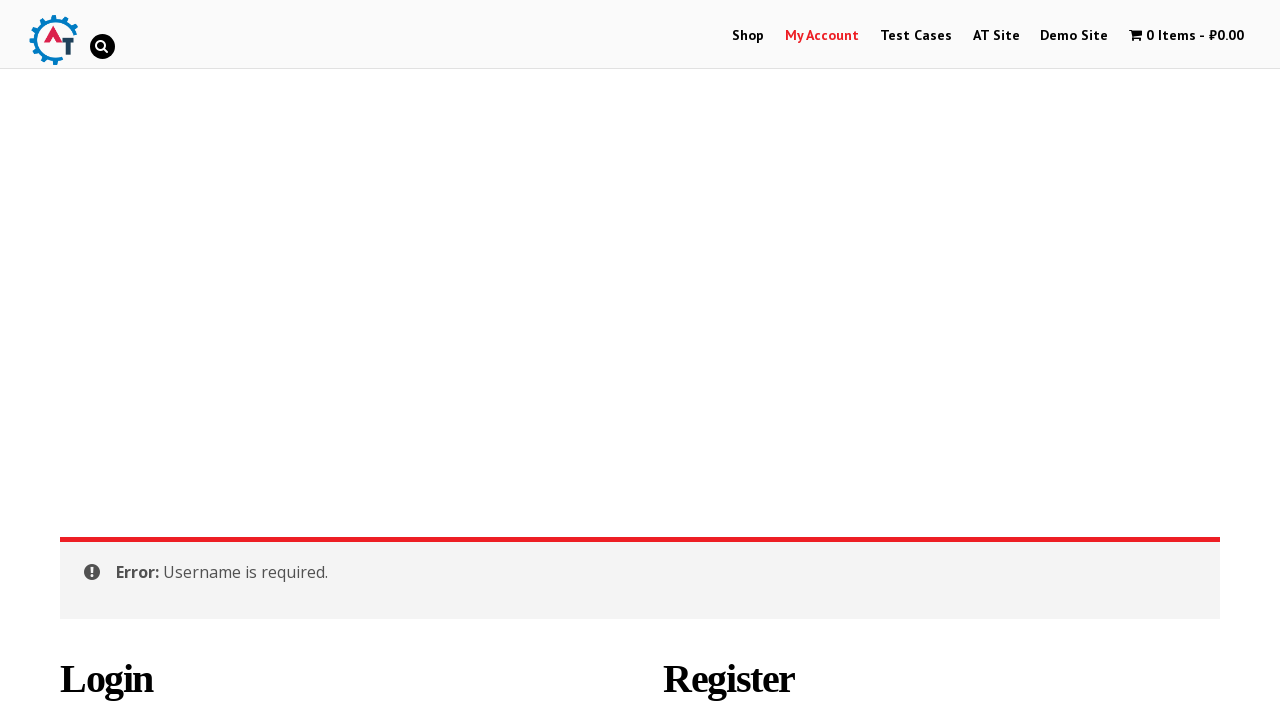

Error message appeared on the page
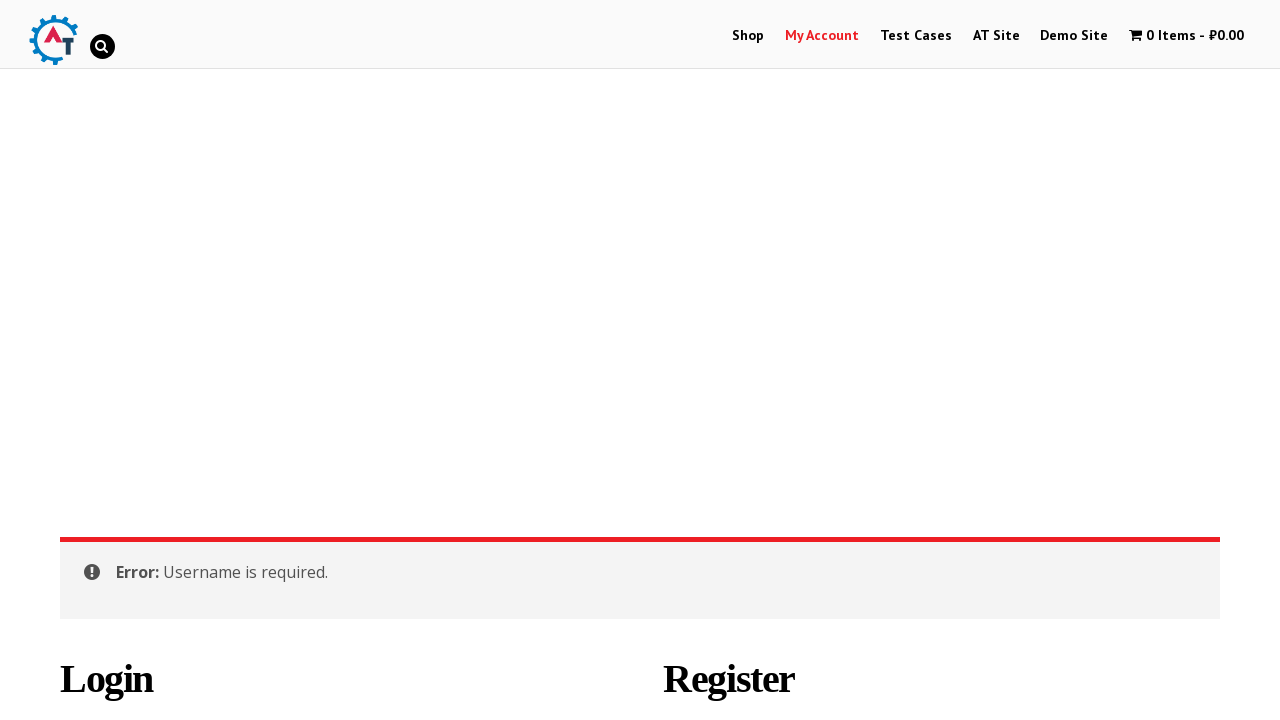

Retrieved error message text: 'Error: Username is required.'
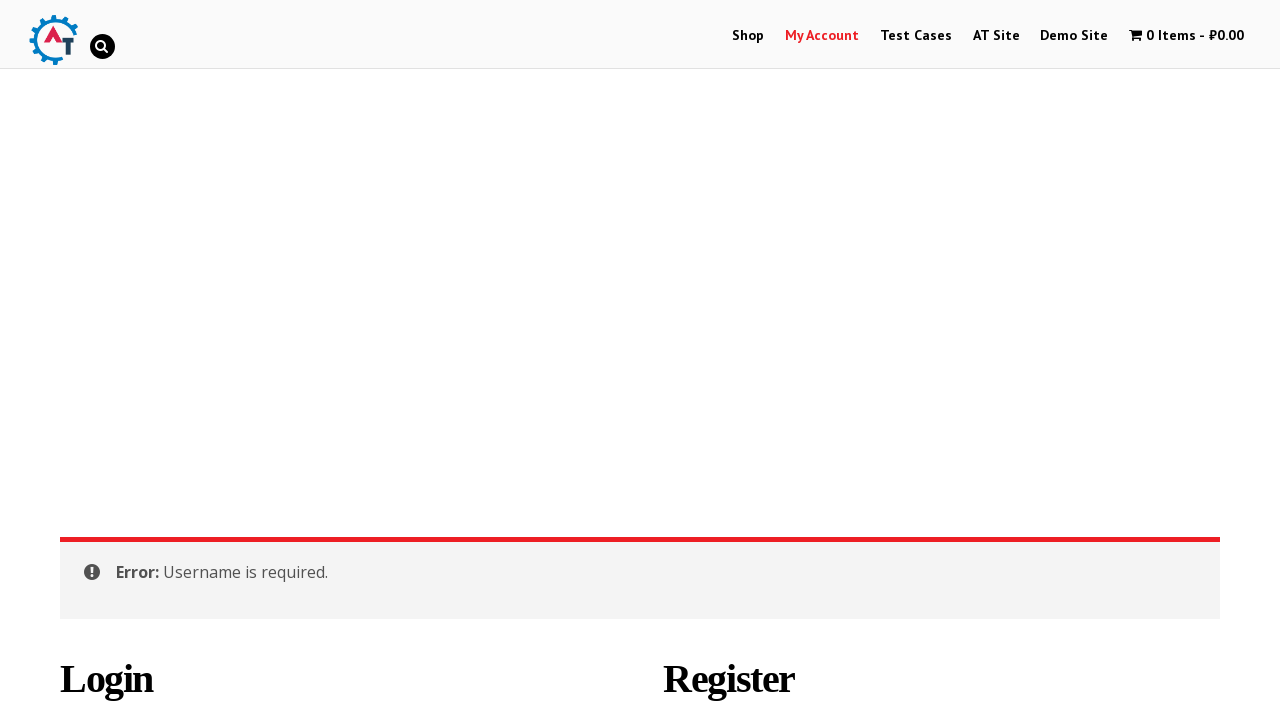

Verified error message contains 'Username is required' or 'required' text
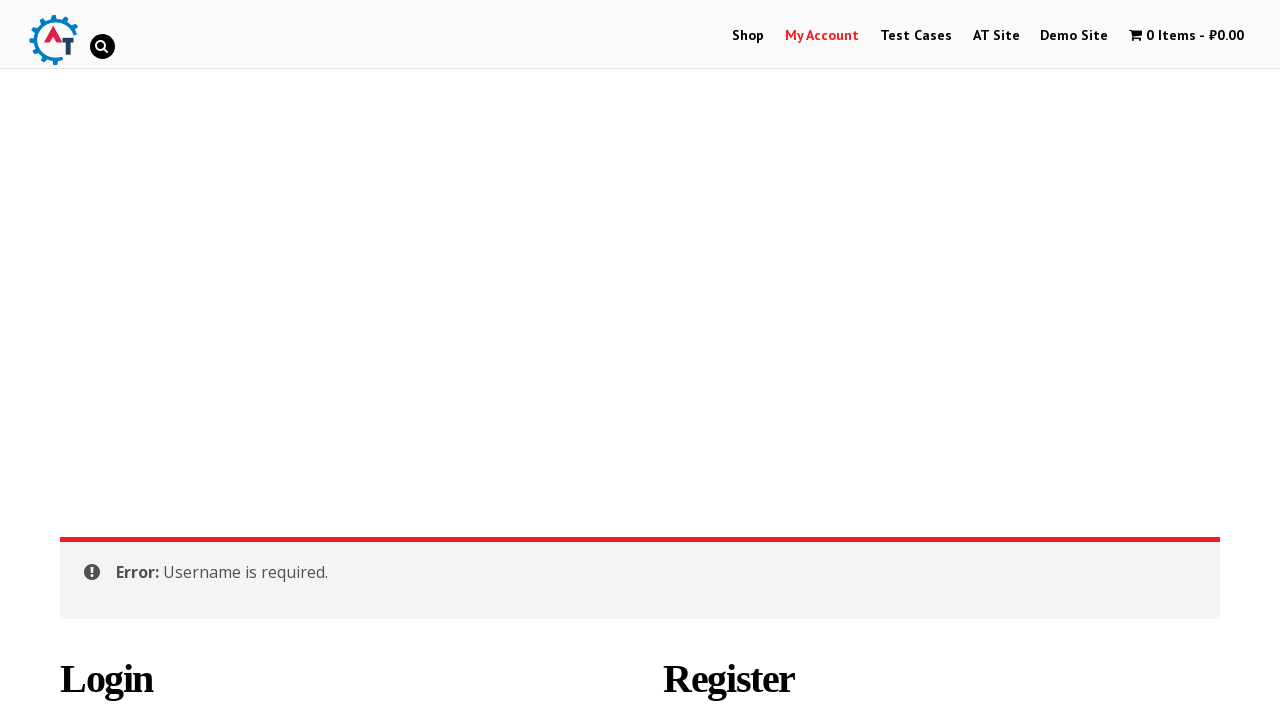

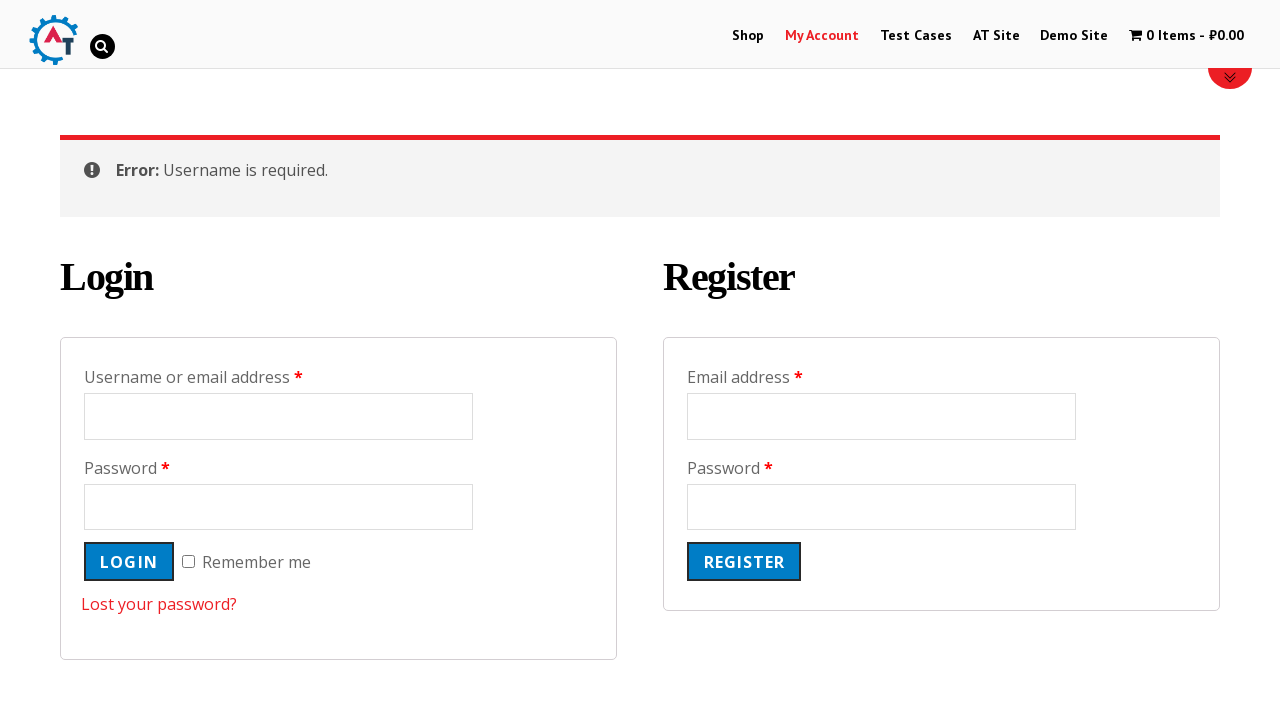